Navigates to a gold price quotation page and verifies that the price listing elements are loaded and displayed

Starting URL: https://i.jzj9999.com/quoteh5/?ivk_sa=1025883i

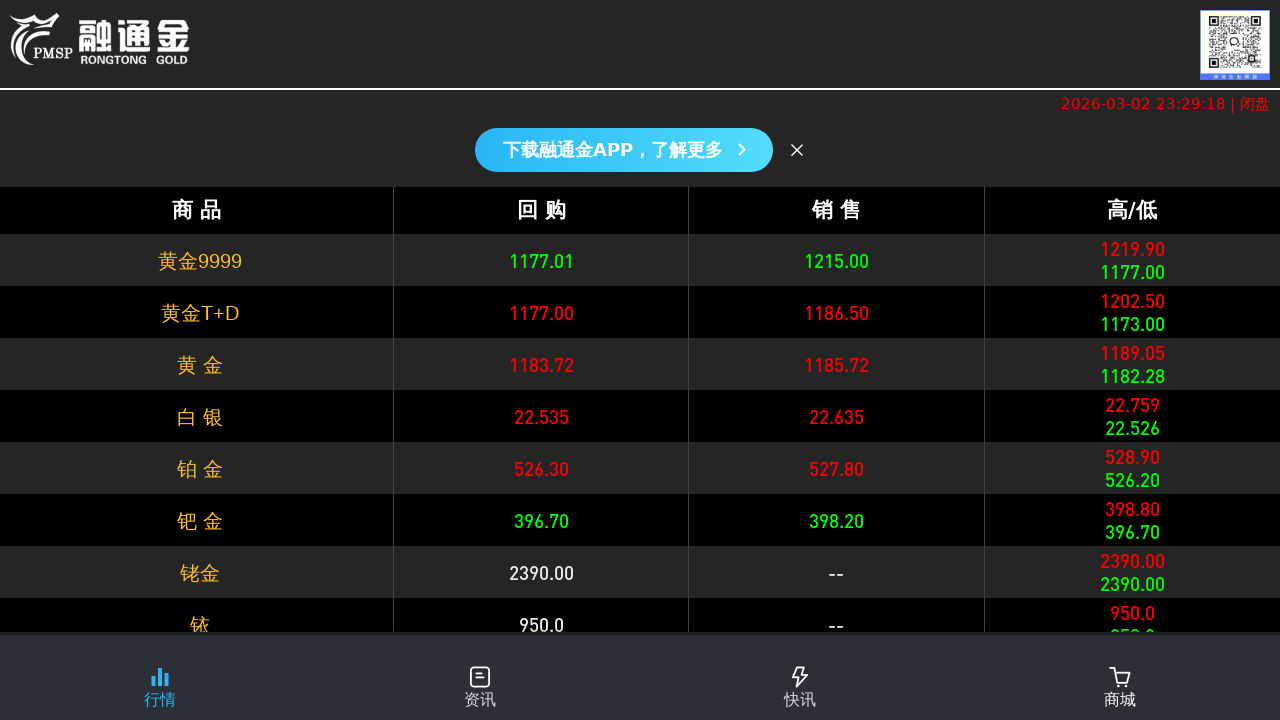

Gold price listing container loaded
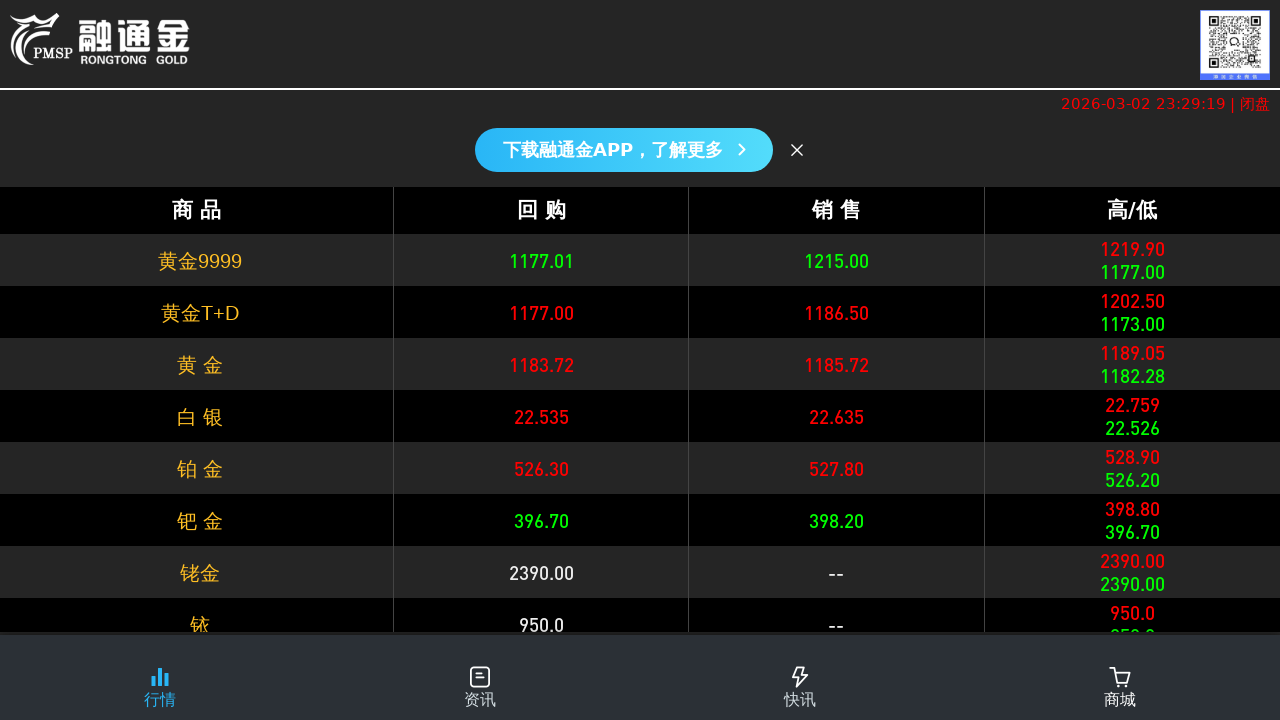

Gold price items verified as displayed
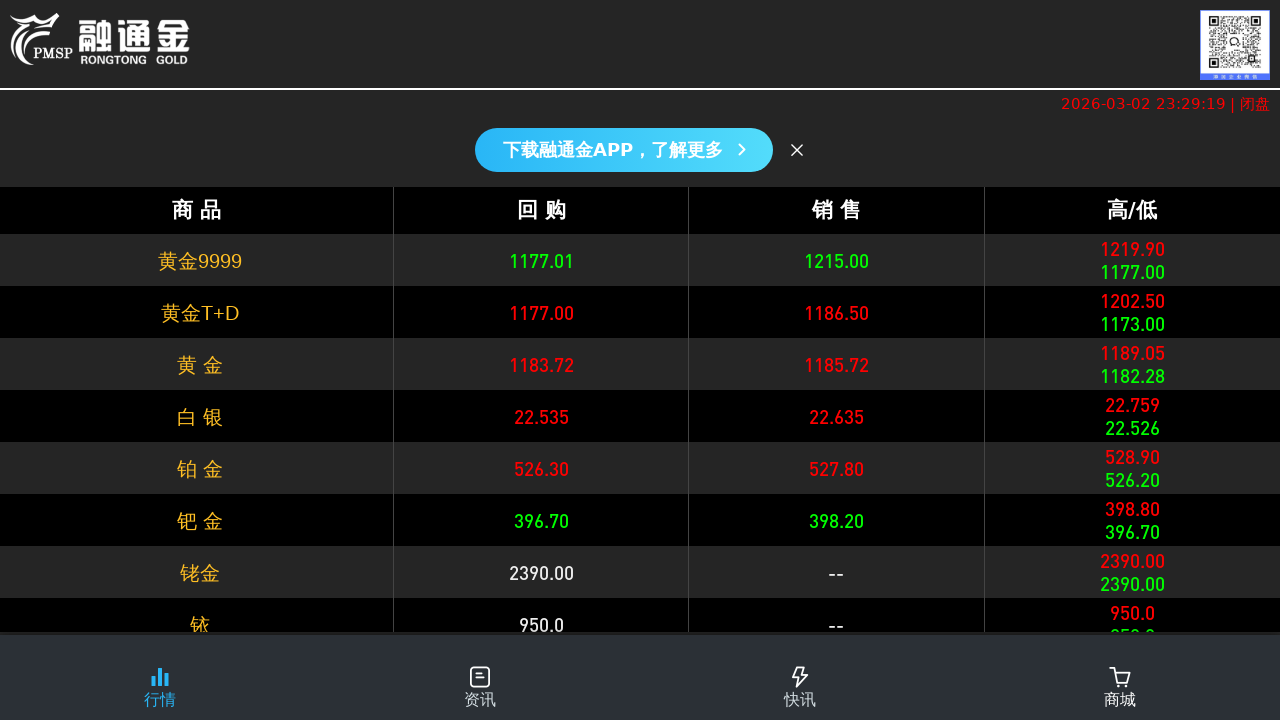

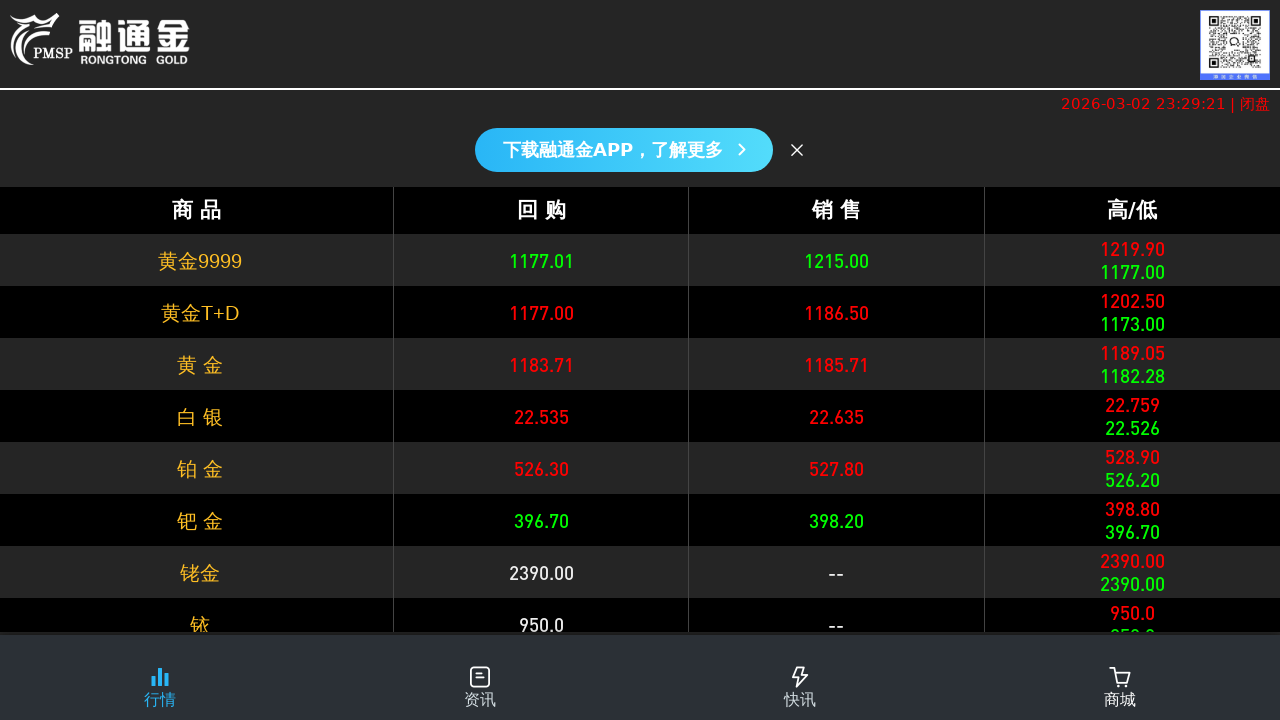